Navigates to a demo page and retrieves various properties of web elements including tag names, positions, CSS values, and attributes

Starting URL: https://www.saucedemo.com/v1/

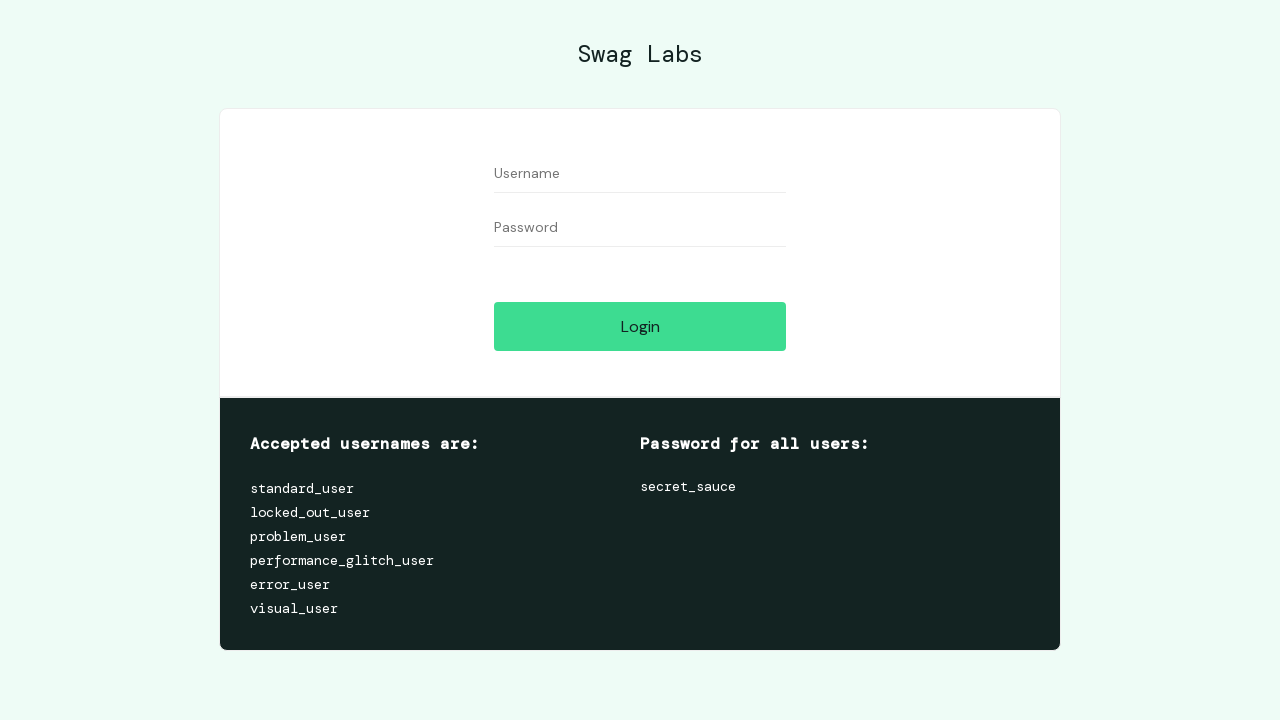

Retrieved current URL from page
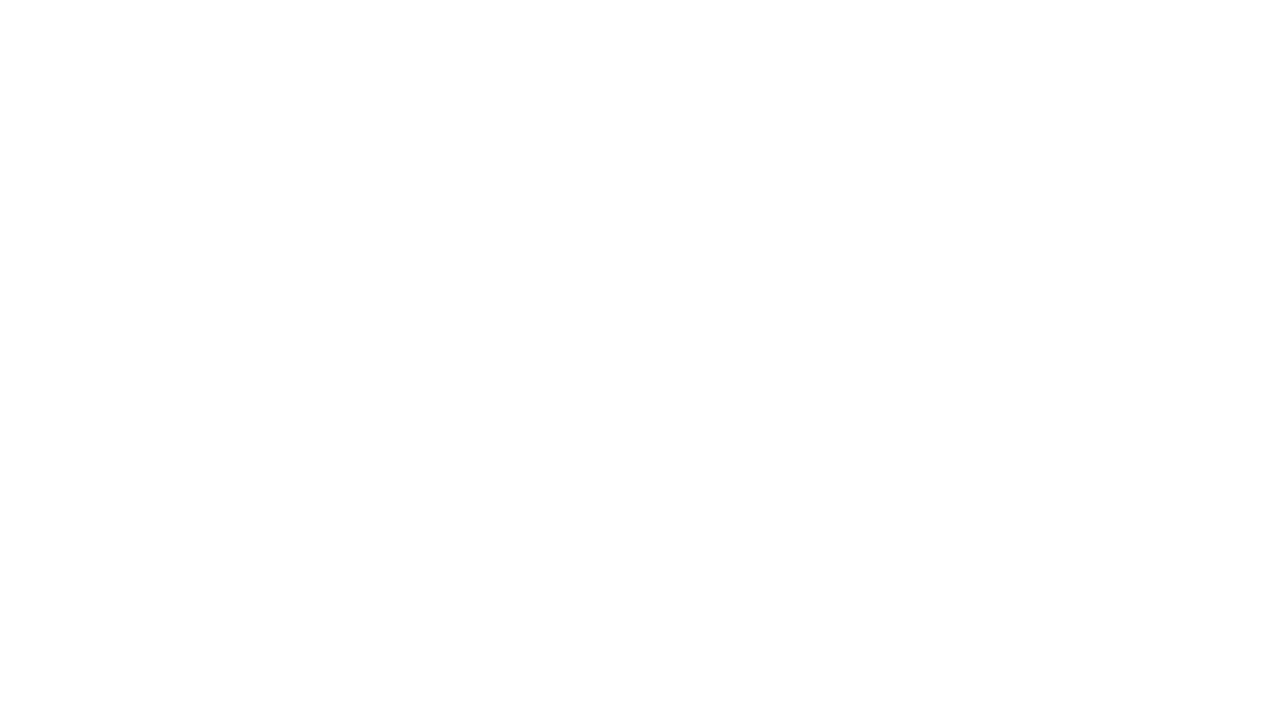

Verified URL matches expected value: http://practice.cybertekschool.com/
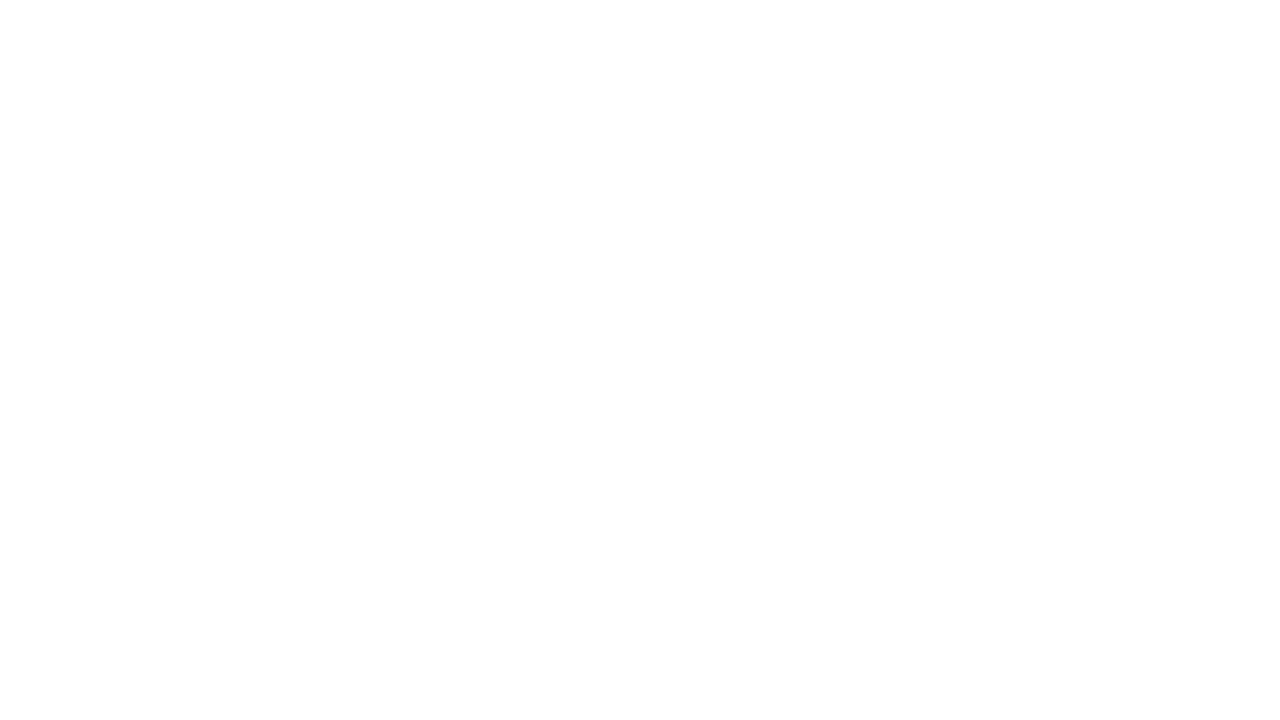

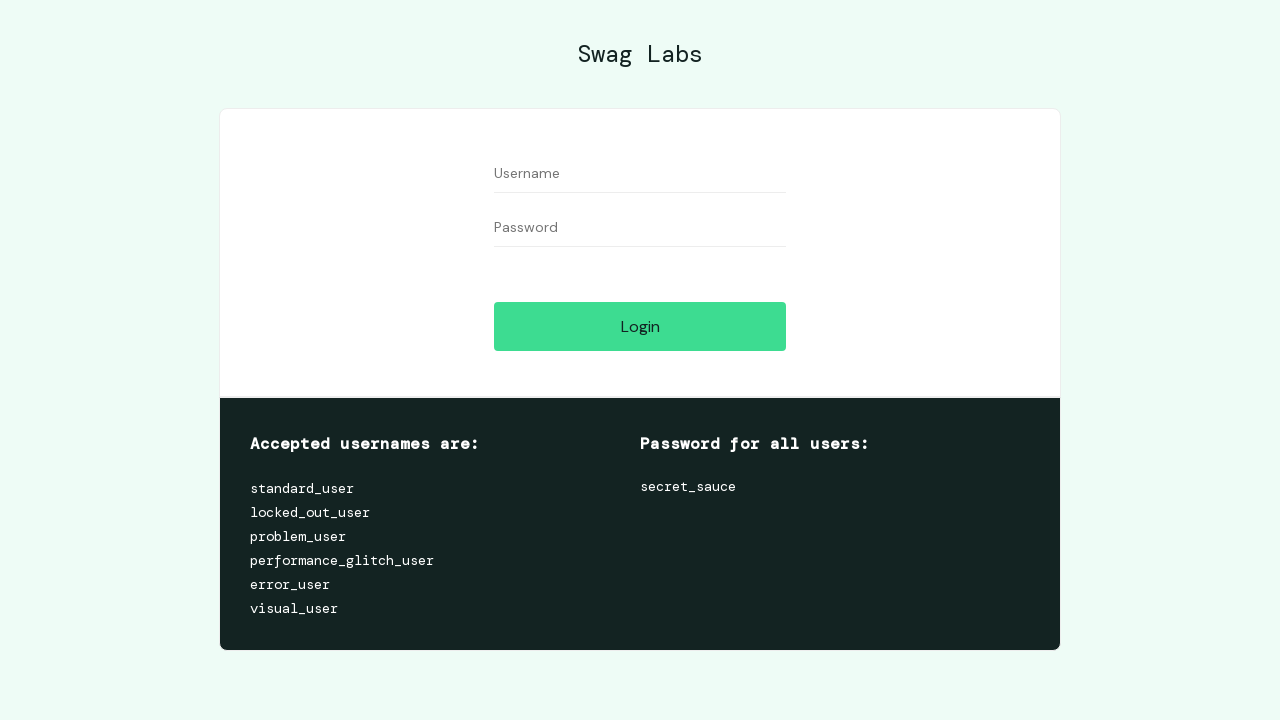